Tests iframe interaction by switching into an iframe, clicking a button inside it, then switching back to the main page and clicking another button

Starting URL: https://www.w3schools.com/js/tryit.asp?filename=tryjs_myfirst

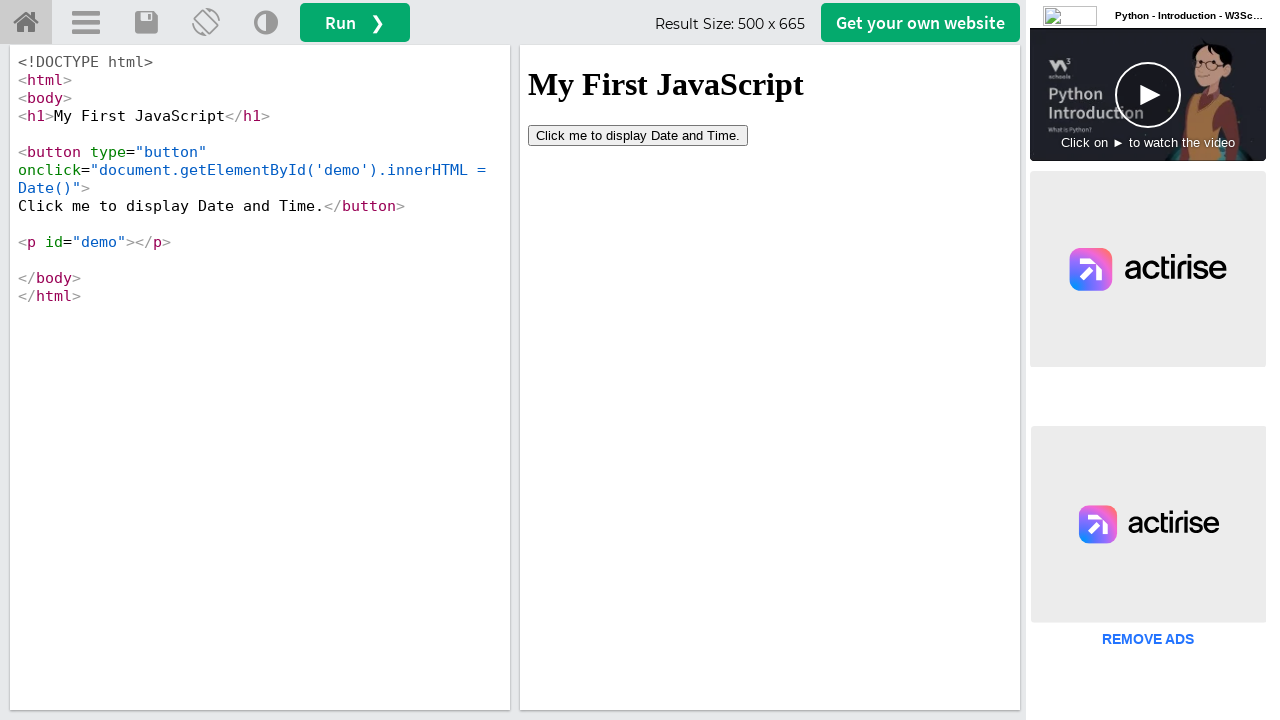

Located iframe with name 'iframeResult'
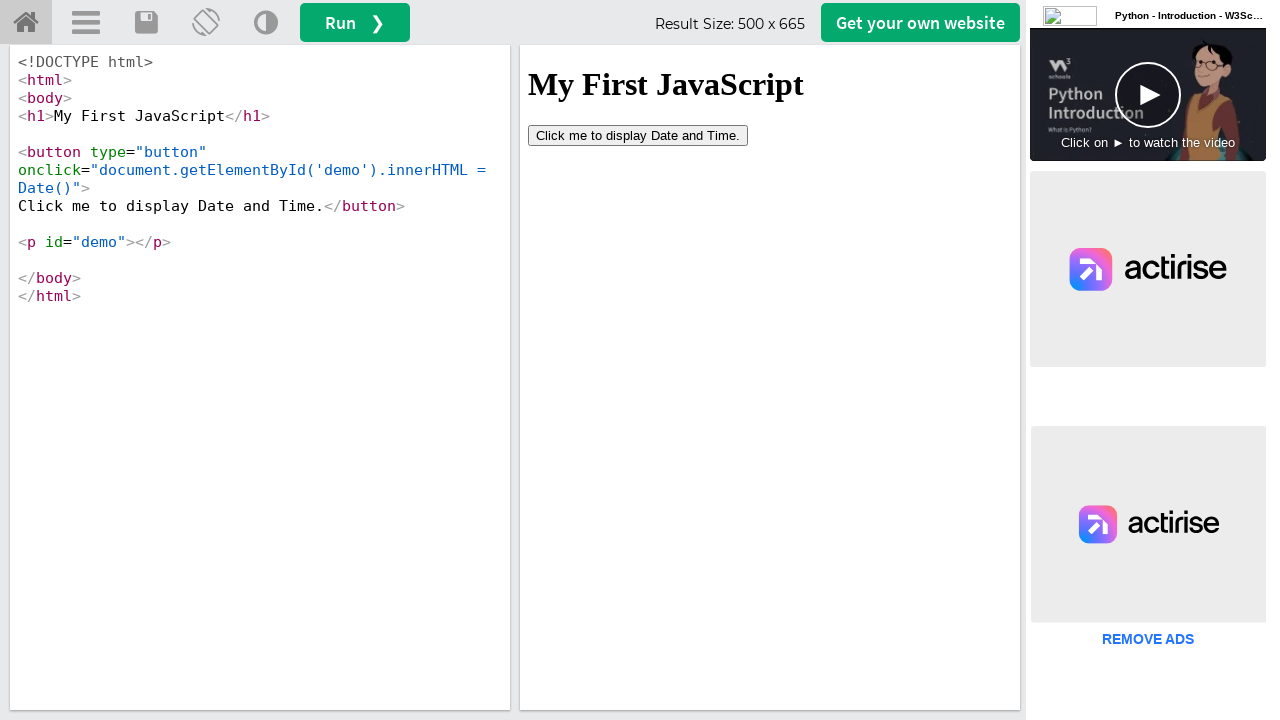

Clicked 'Click me' button inside iframe to display Date and Time at (638, 135) on iframe[name='iframeResult'] >> internal:control=enter-frame >> button:has-text('
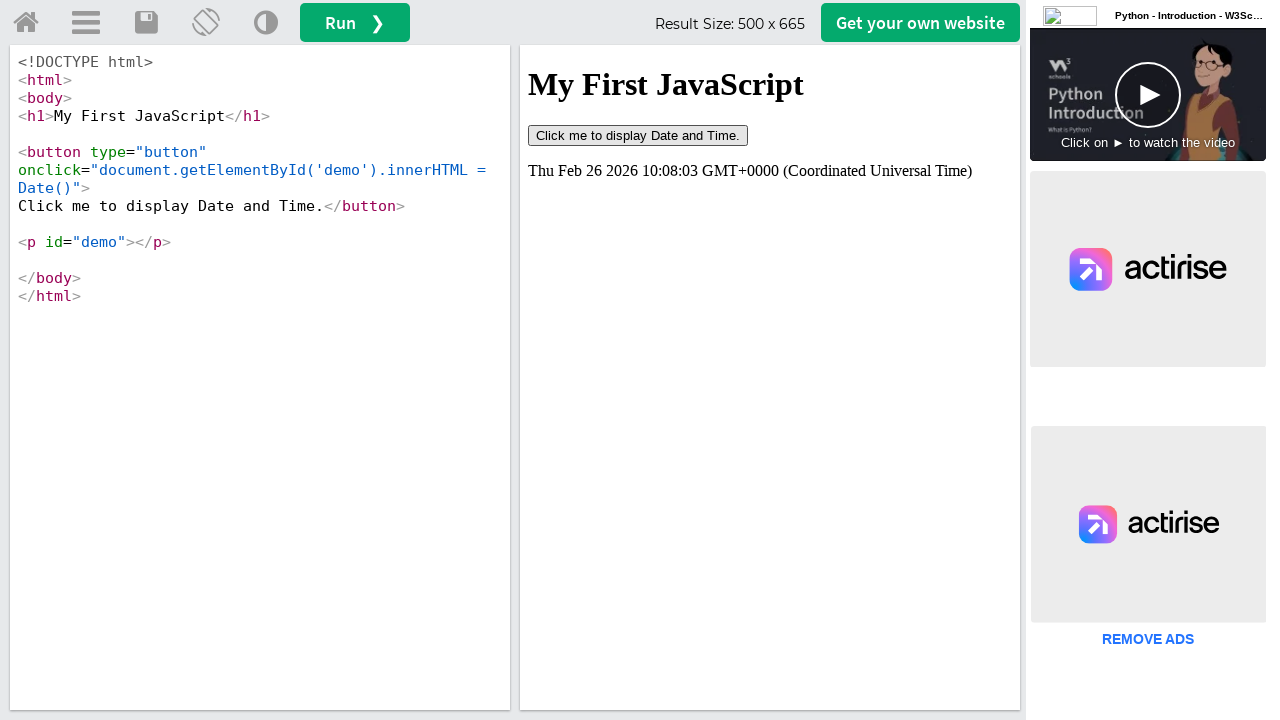

Switched back to main page and clicked menu button at (86, 23) on a#menuButton
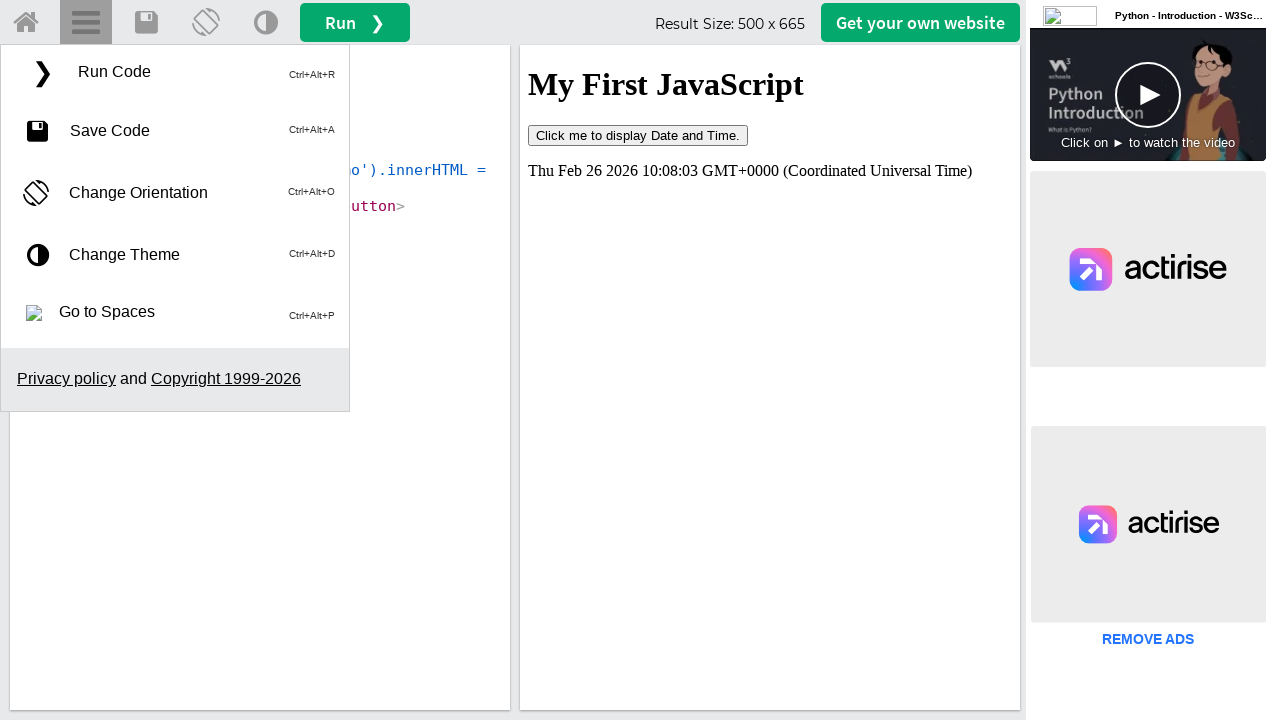

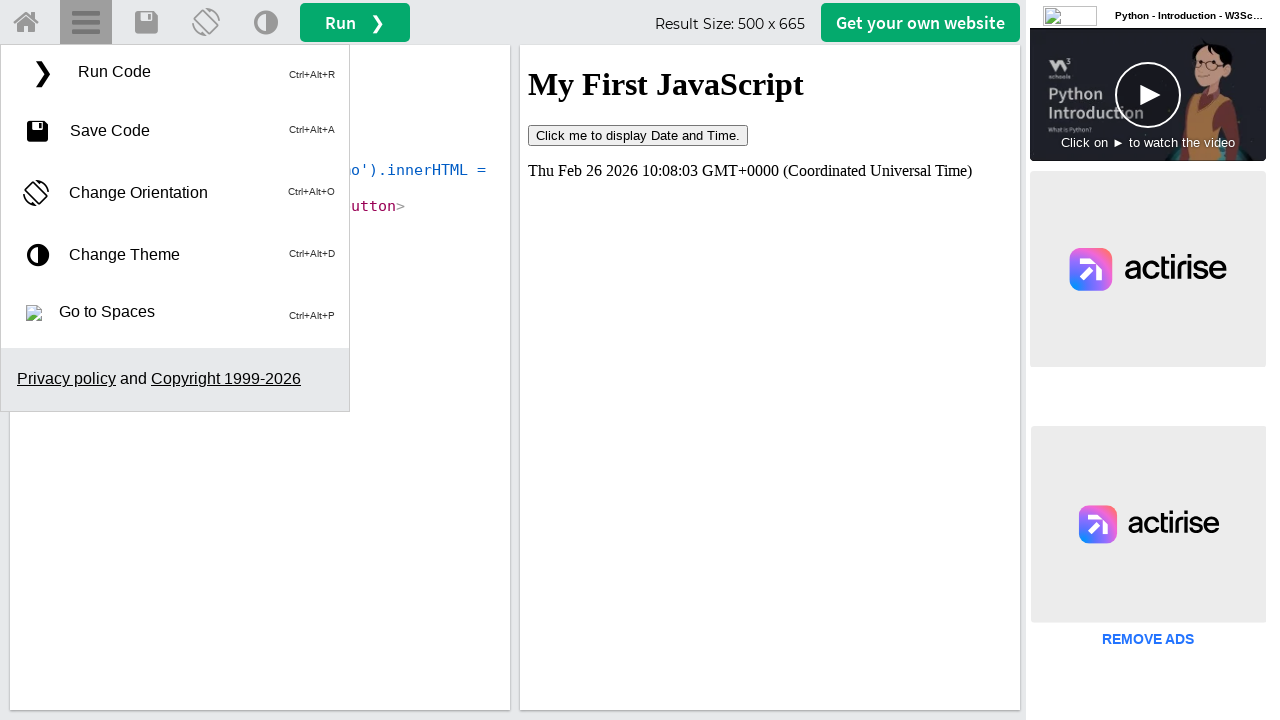